Tests checkbox functionality by checking and unchecking the first checkbox, verifying its state, and counting total checkboxes on the page

Starting URL: https://rahulshettyacademy.com/AutomationPractice/

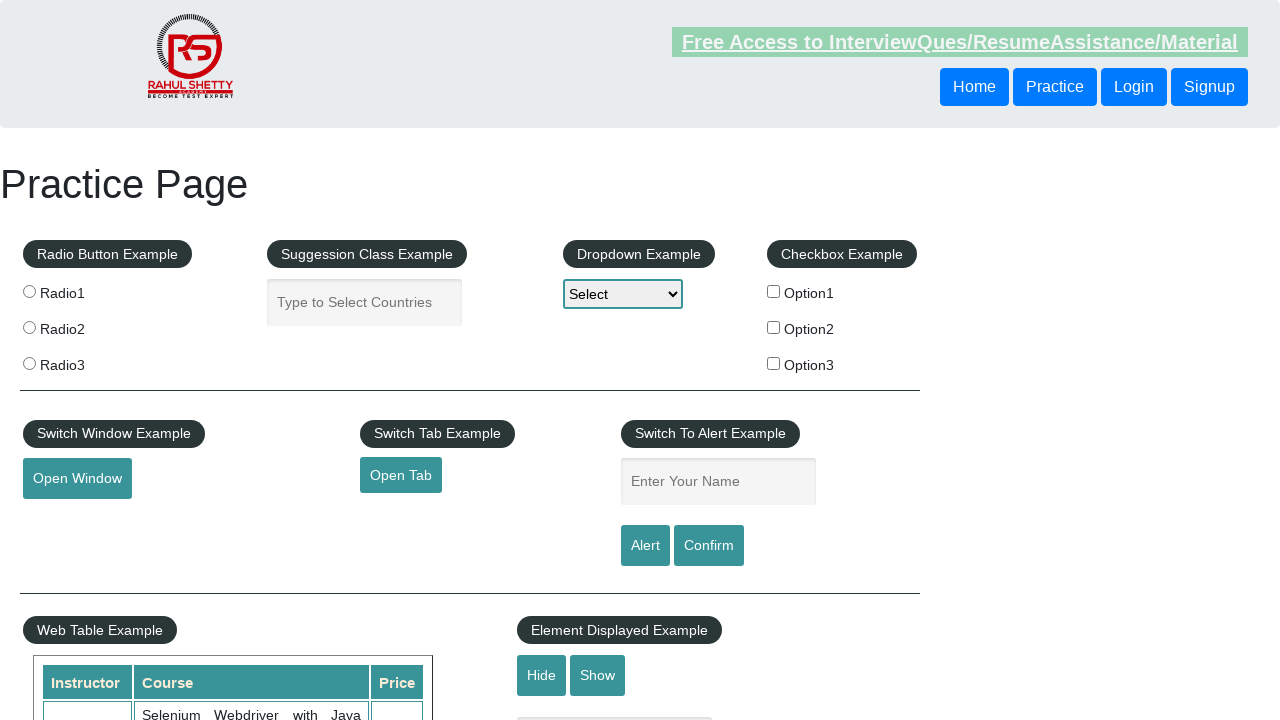

Clicked the first checkbox to check it at (774, 291) on input#checkBoxOption1
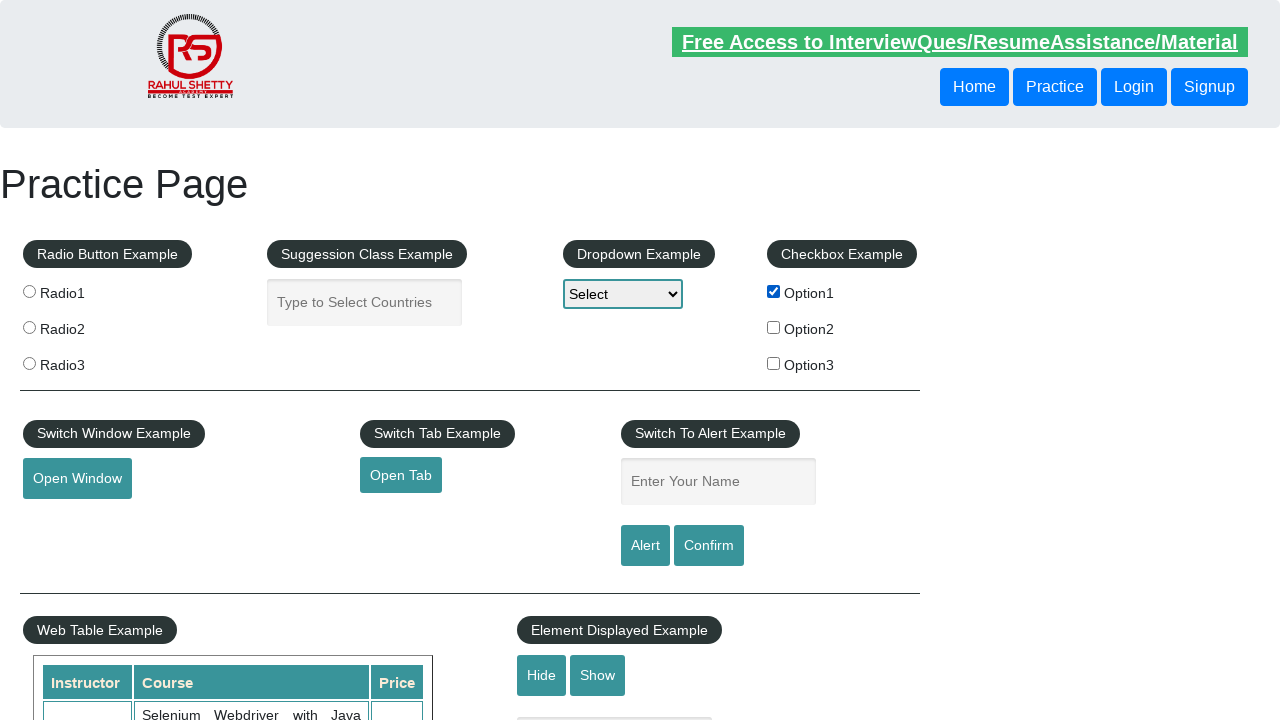

Verified that the first checkbox is checked
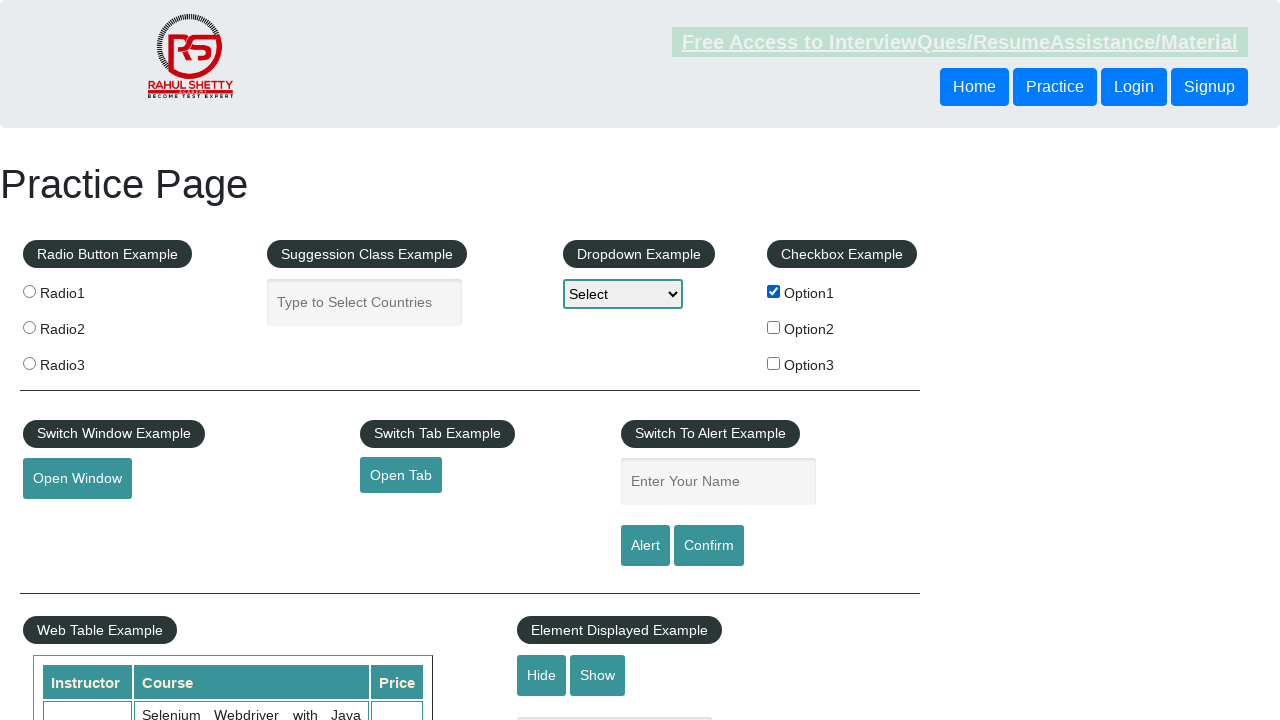

Clicked the first checkbox to uncheck it at (774, 291) on input#checkBoxOption1
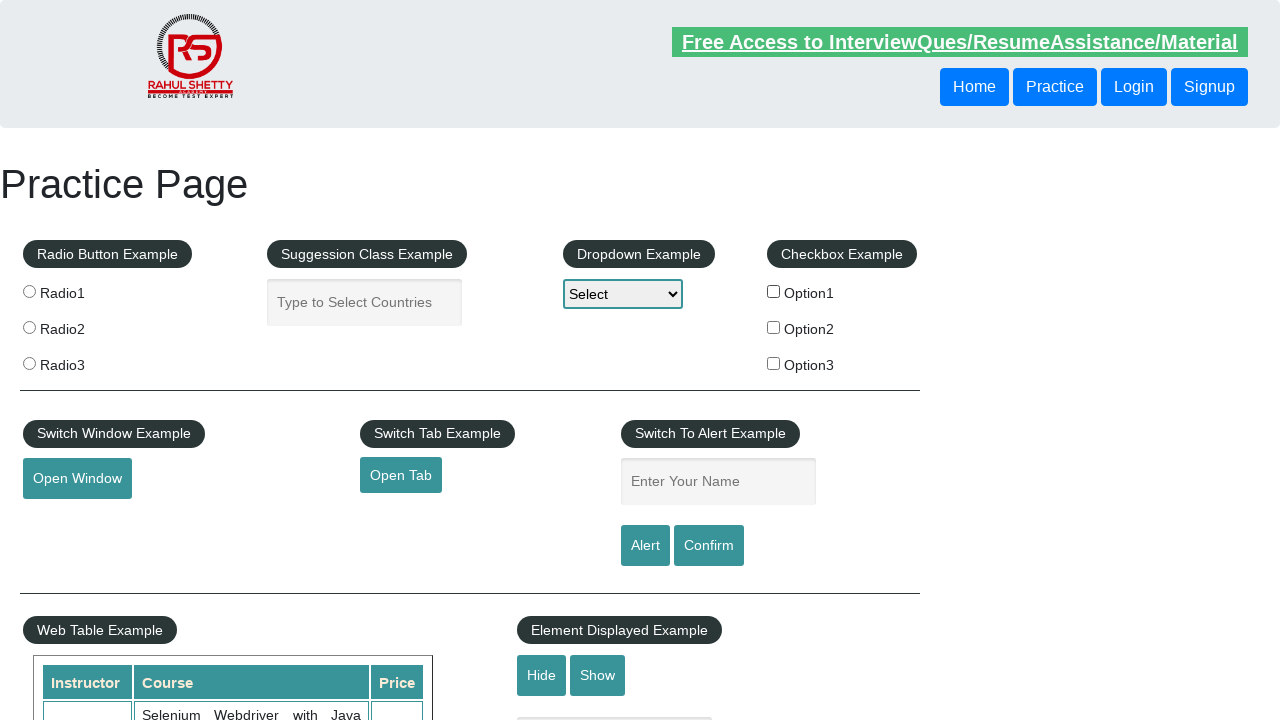

Verified that the first checkbox is unchecked
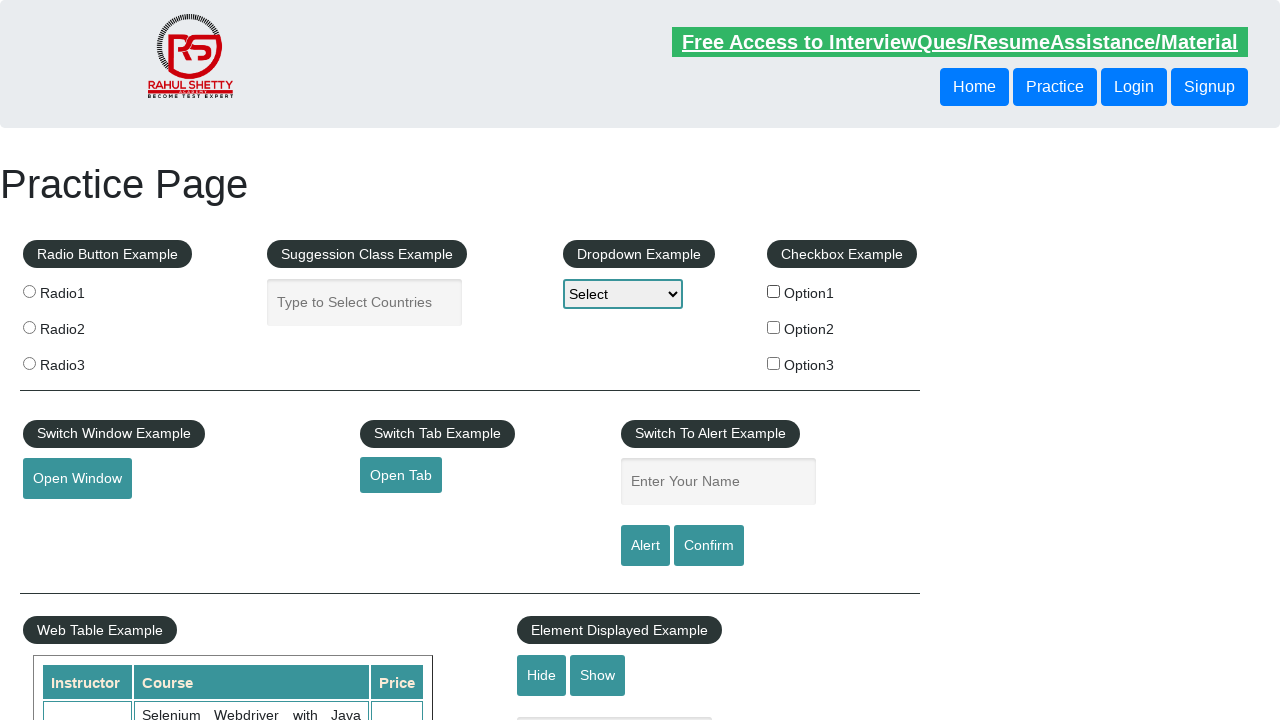

Counted total checkboxes on page: 3
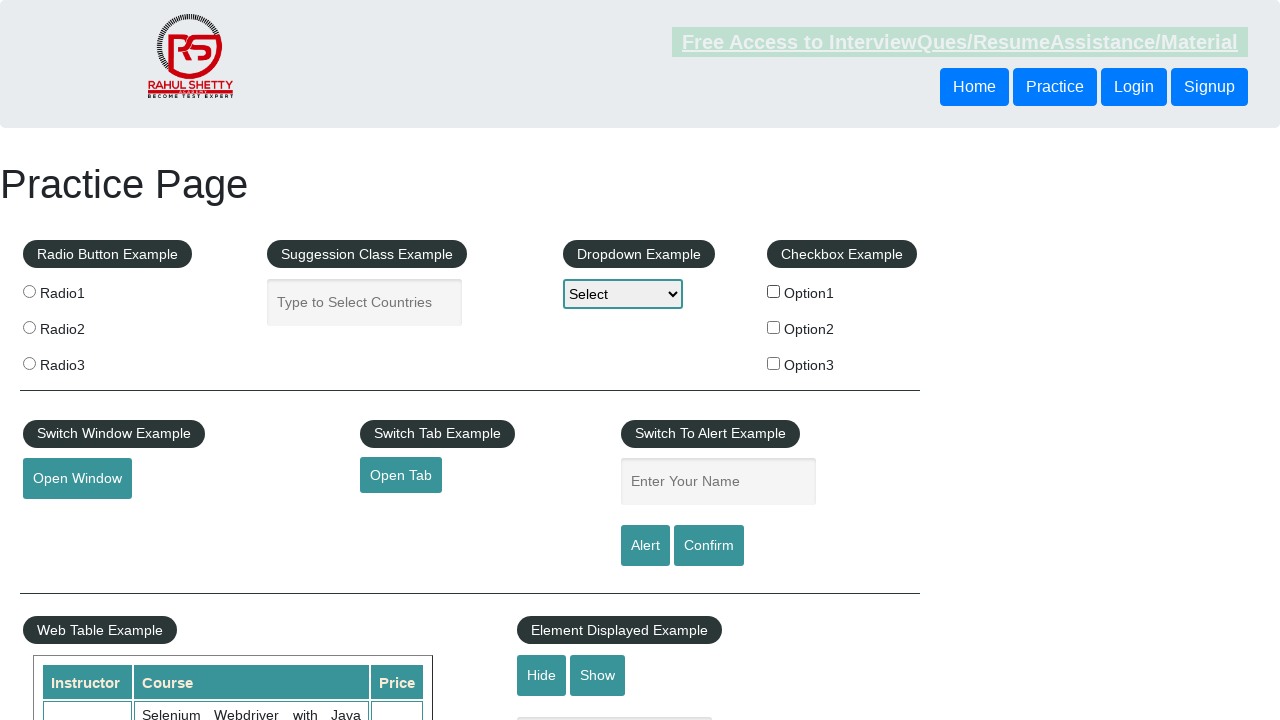

Printed total checkbox count: 3
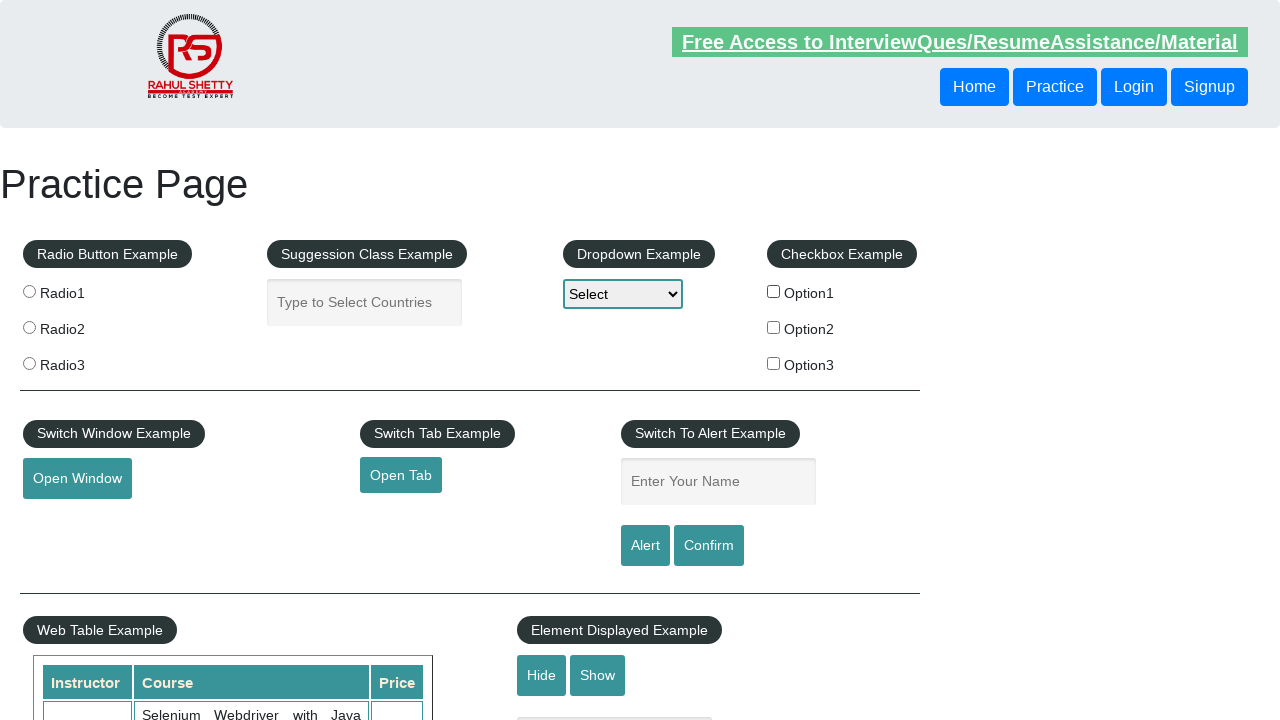

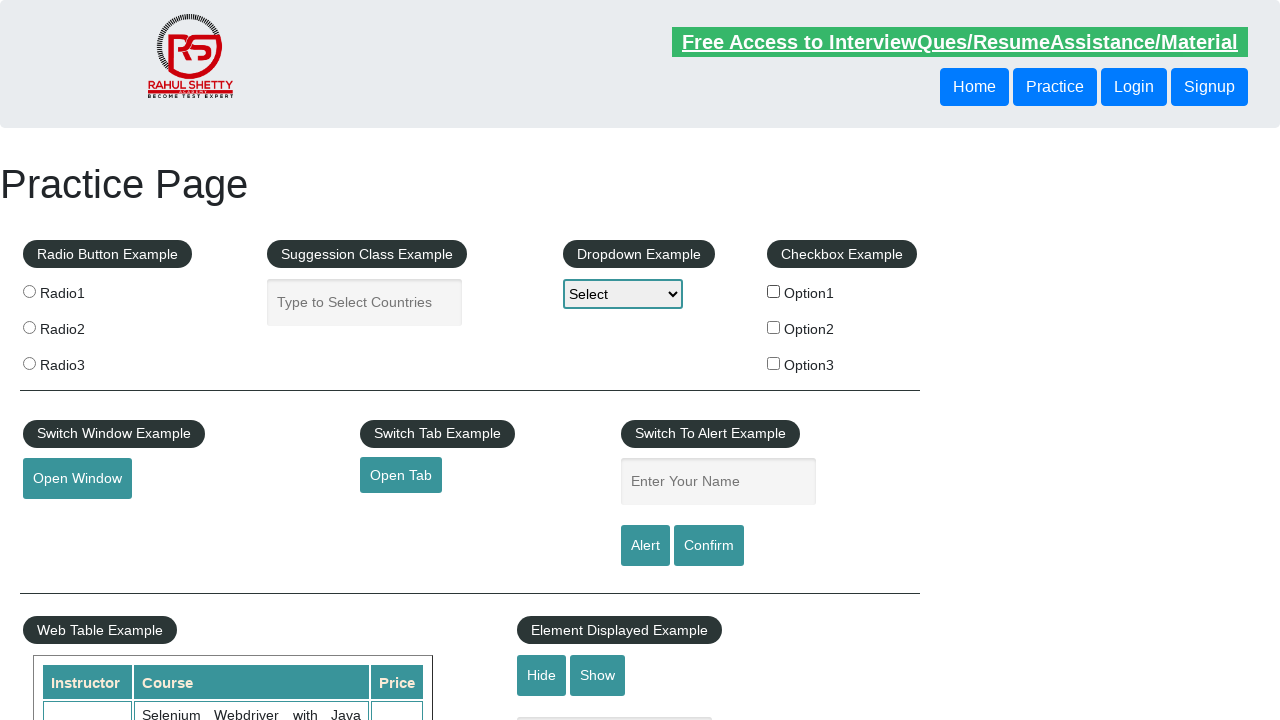